Navigates to a demo select menu page and maximizes the browser window. The original script takes a screenshot, but since that's a utility action rather than browser interaction testing, we focus on the navigation and window maximization.

Starting URL: https://demoqa.com/select-menu

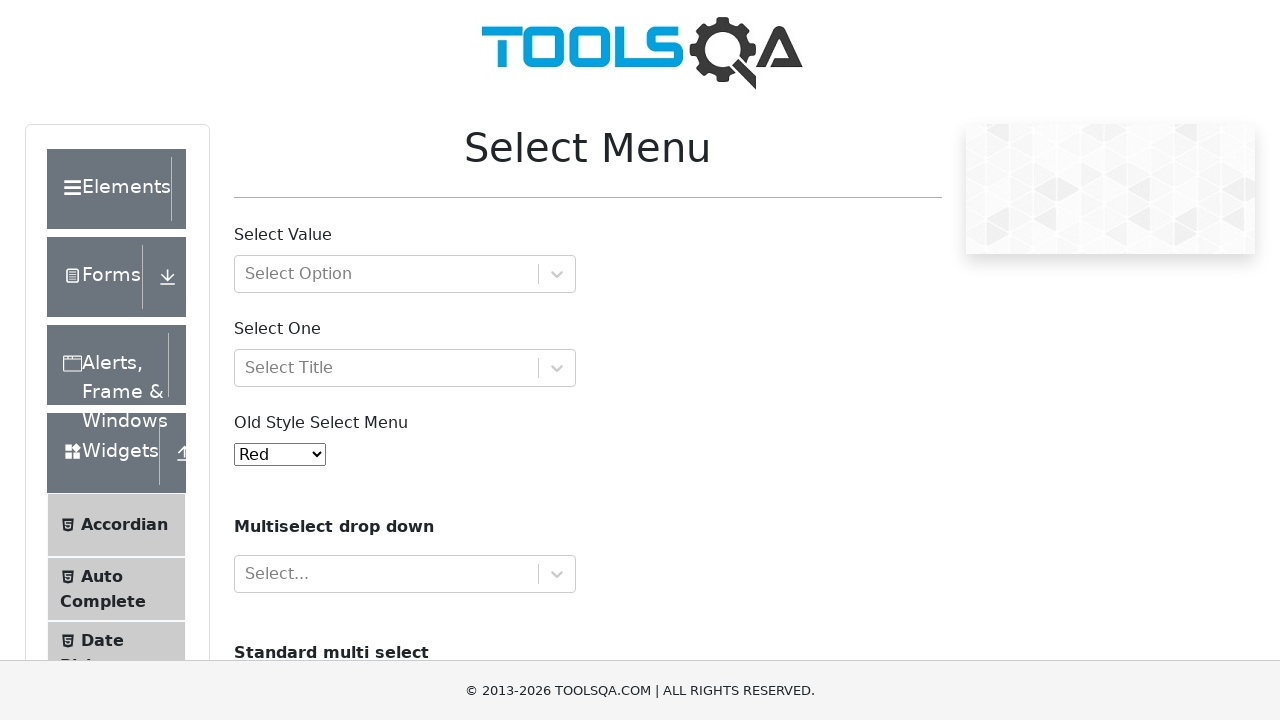

Navigated to demo select menu page at https://demoqa.com/select-menu
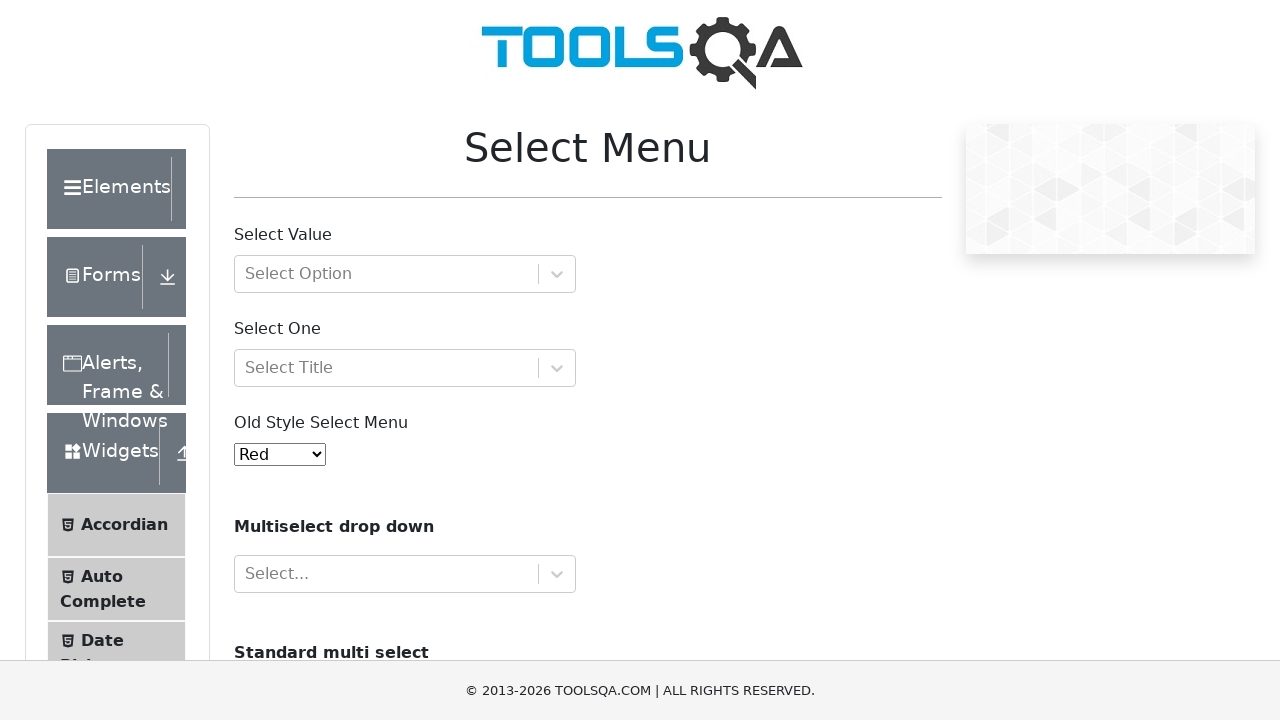

Maximized browser window to 1920x1080
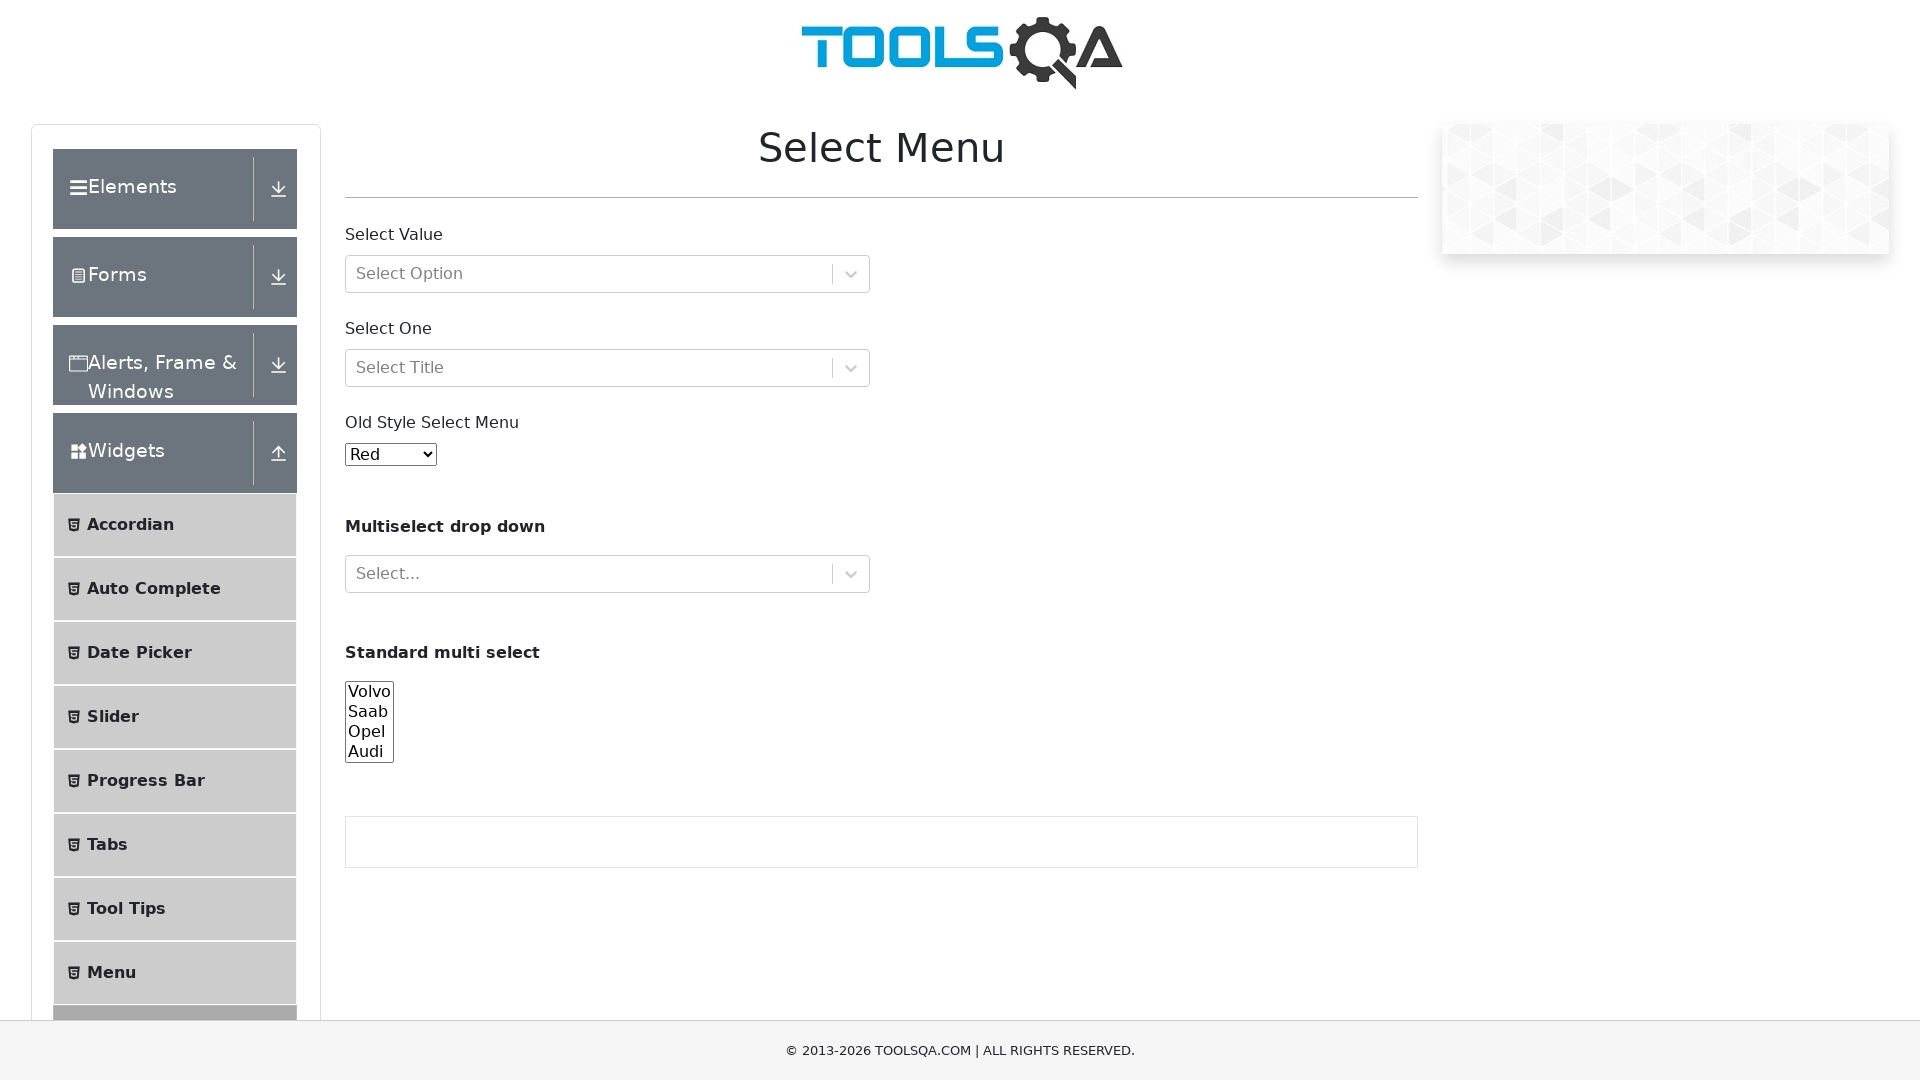

Select menu container loaded and ready
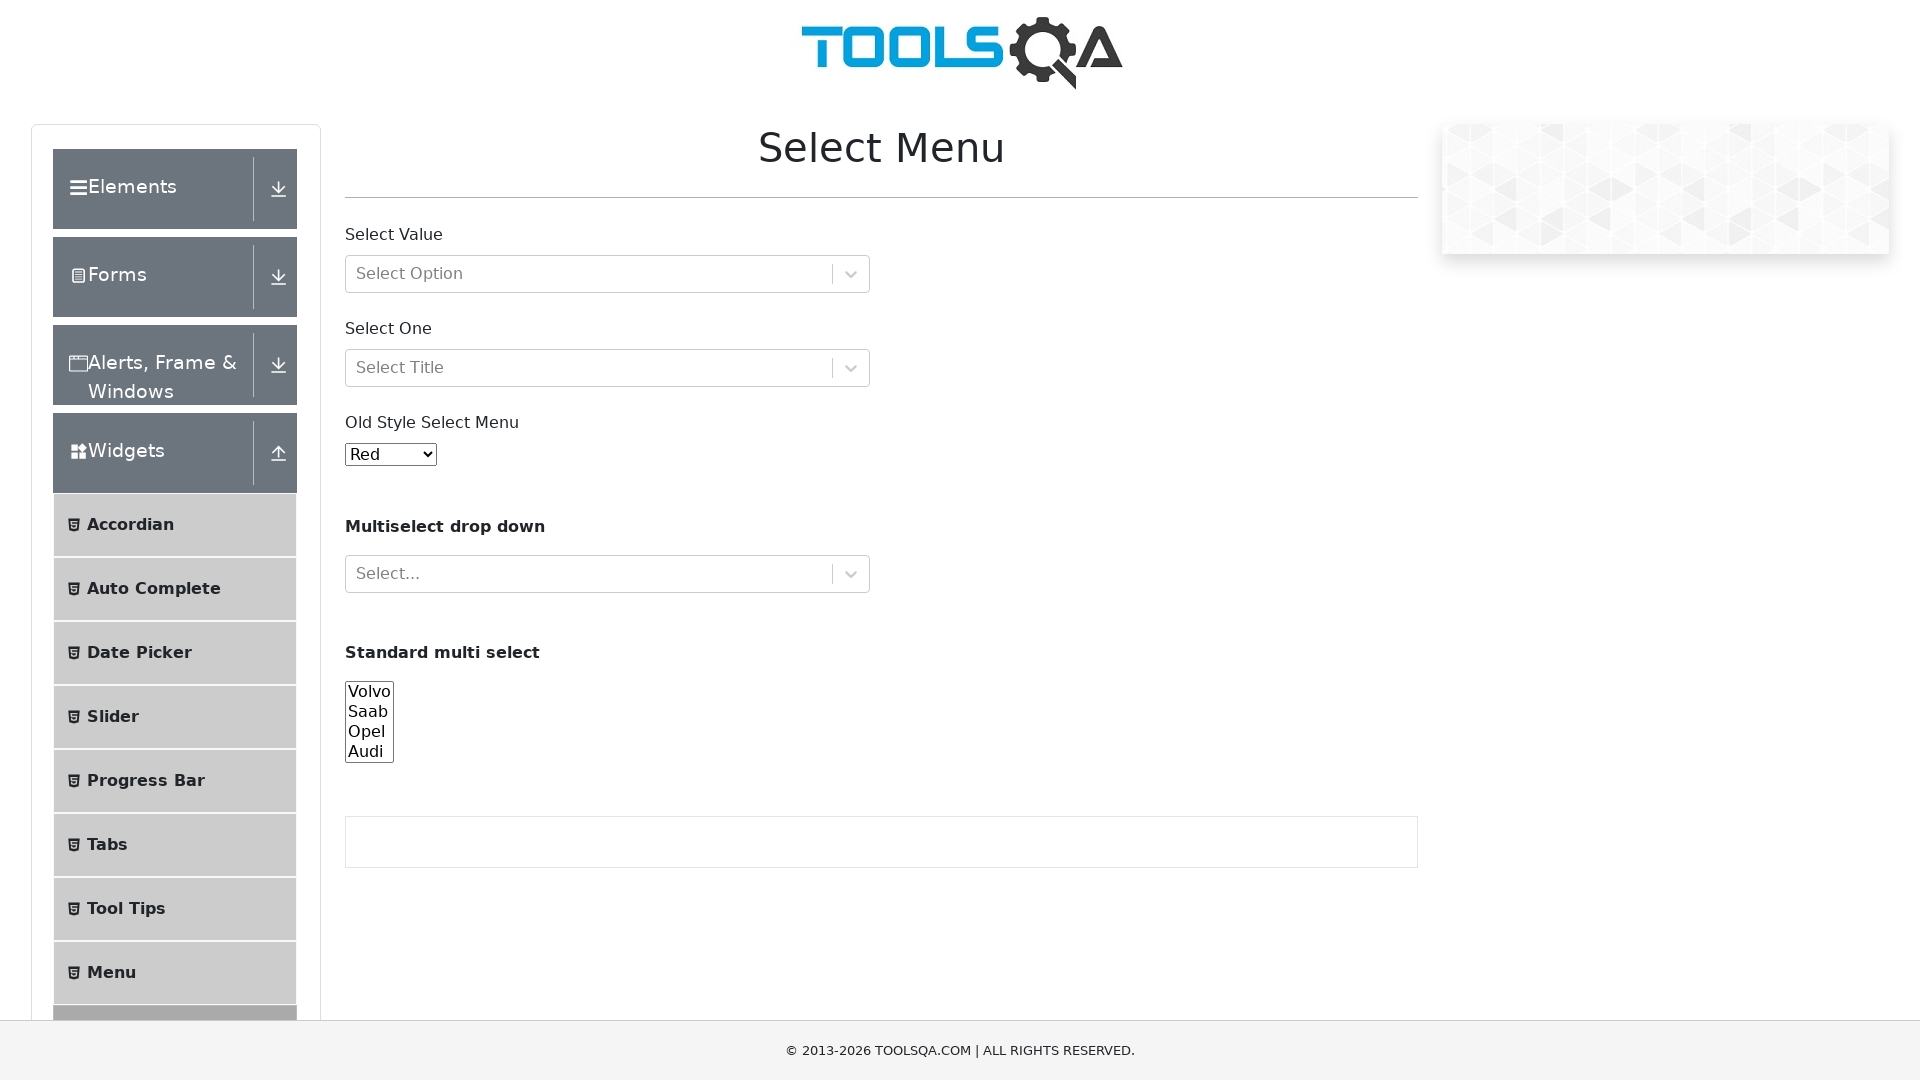

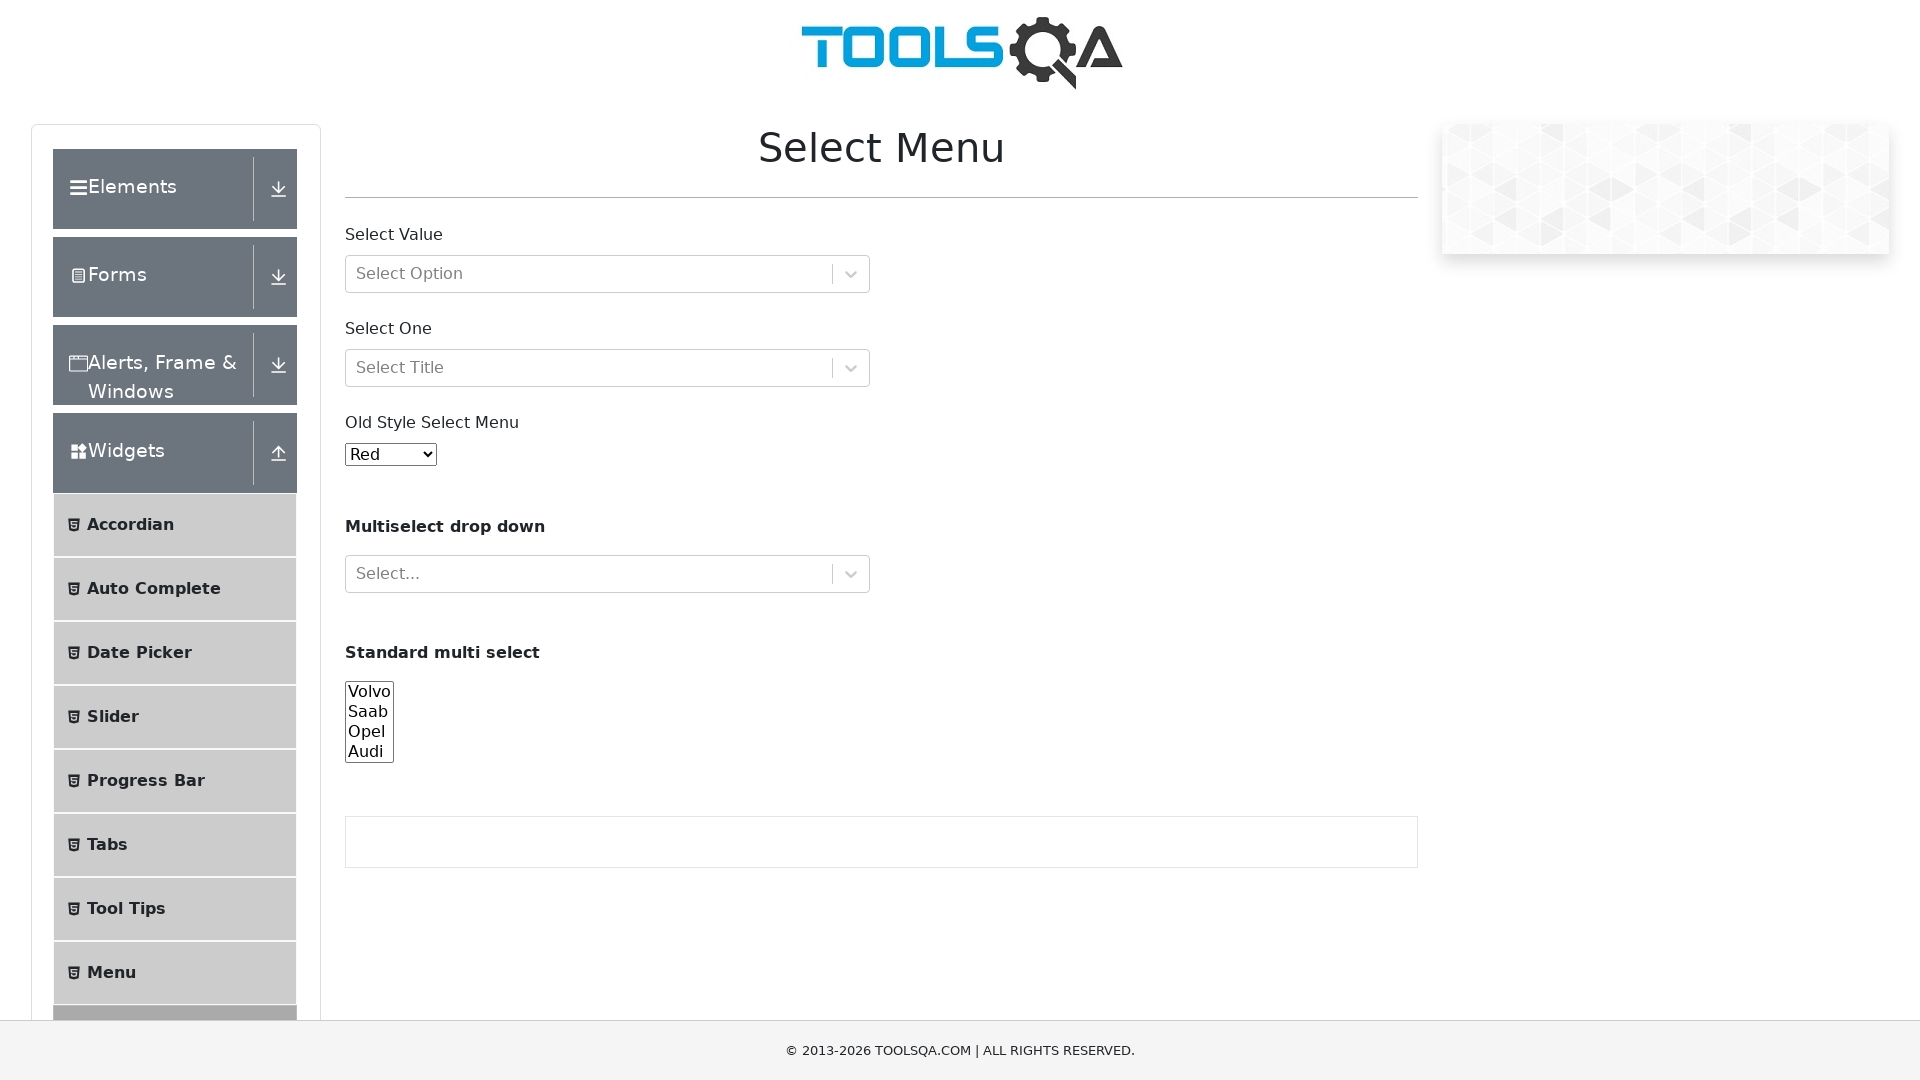